Tests the Alerts, Frame & Windows section of DemoQA by navigating to Browser Windows, clicking the New Tab button, verifying content in the new tab, and switching back to the original tab.

Starting URL: https://demoqa.com/

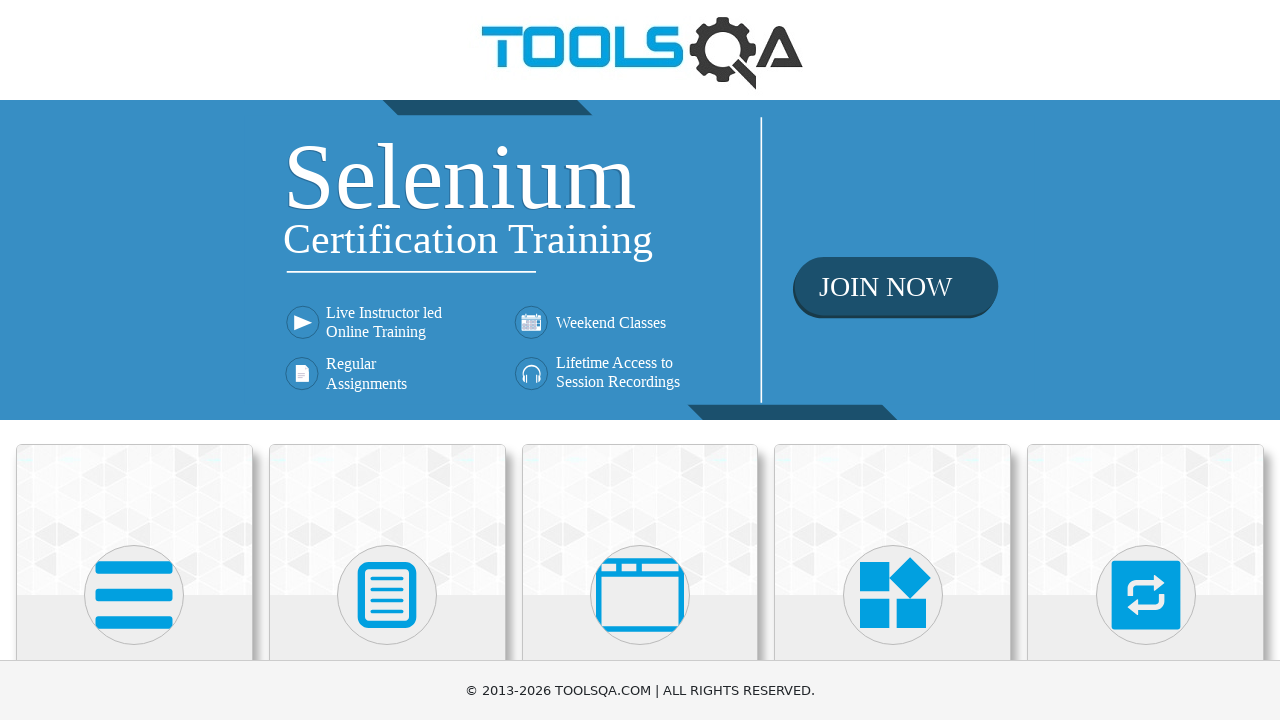

Scrolled down to view card elements
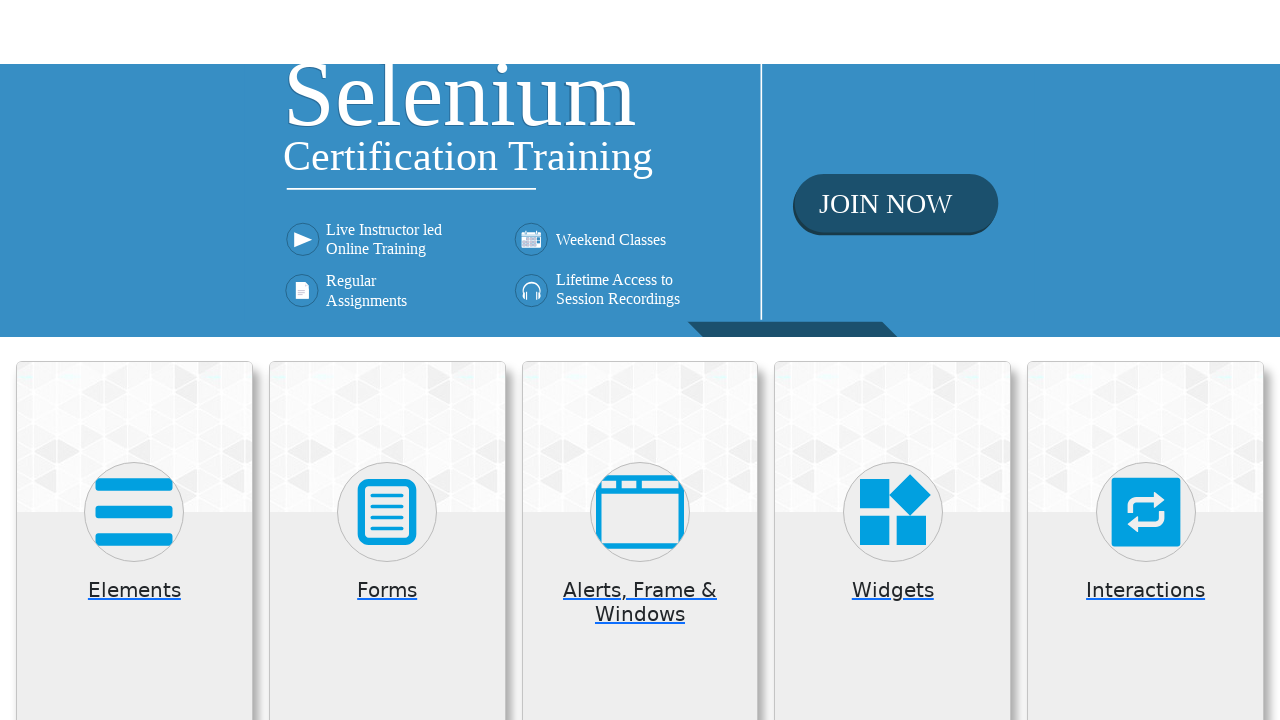

Clicked on Alerts, Frame & Windows card at (640, 200) on (//*[@class='card mt-4 top-card'])[3]
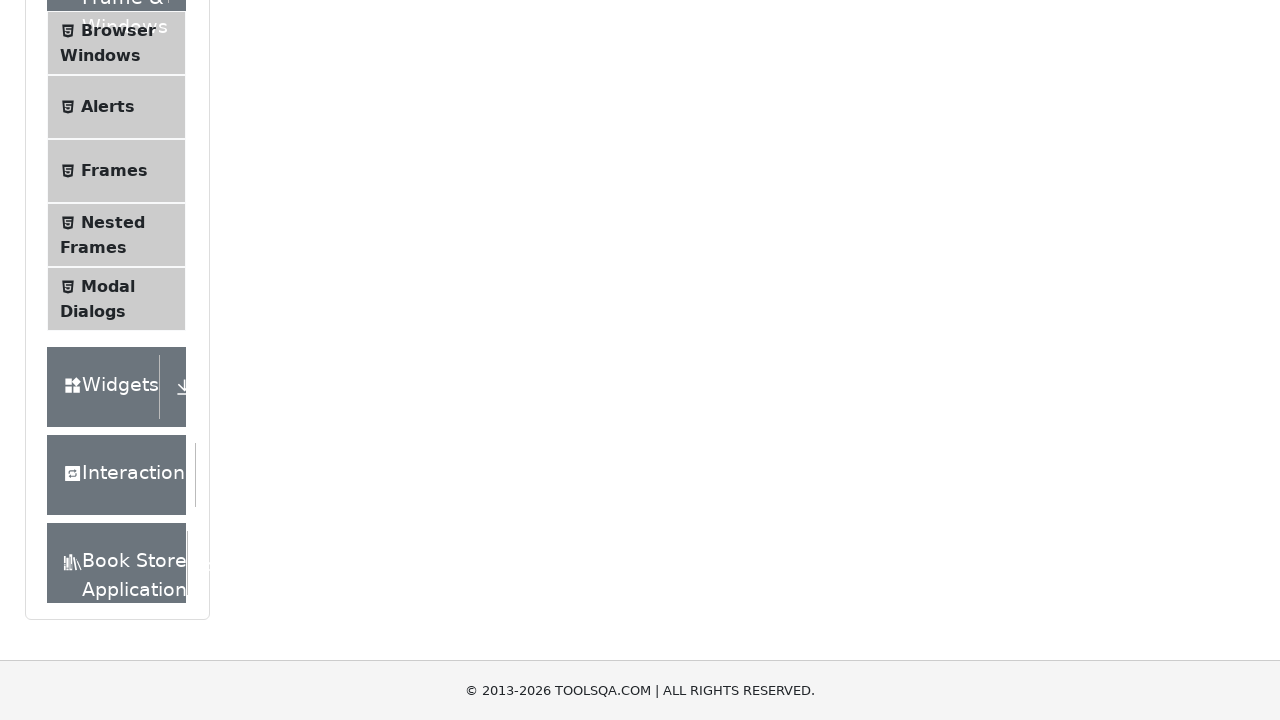

Verified instruction text is visible
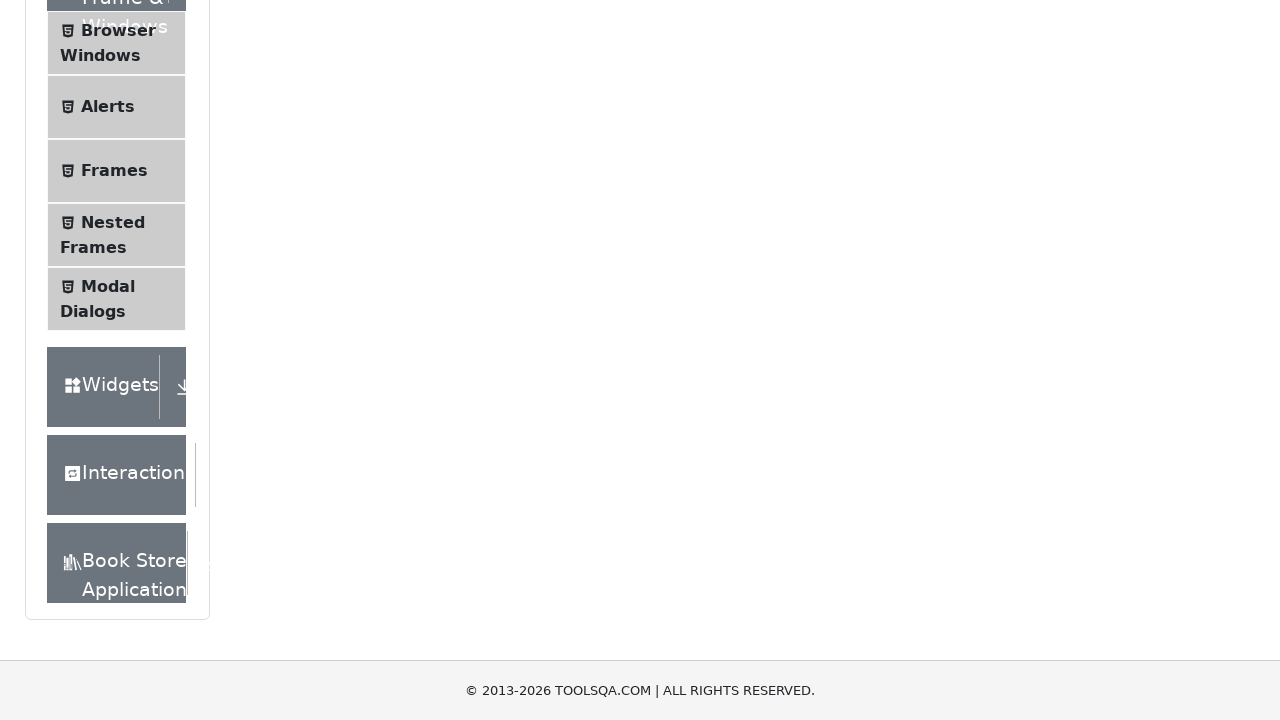

Clicked on Browser Windows option in left menu at (118, 30) on text=Browser Windows
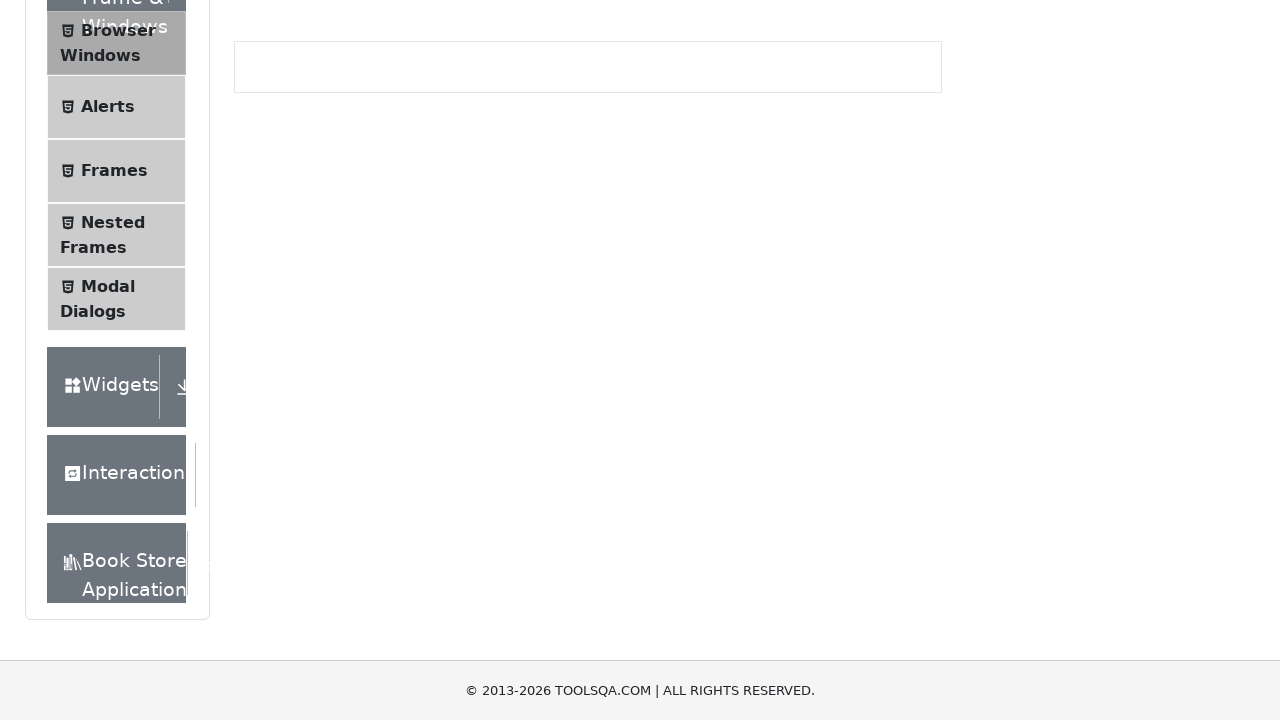

Verified New Tab button is visible
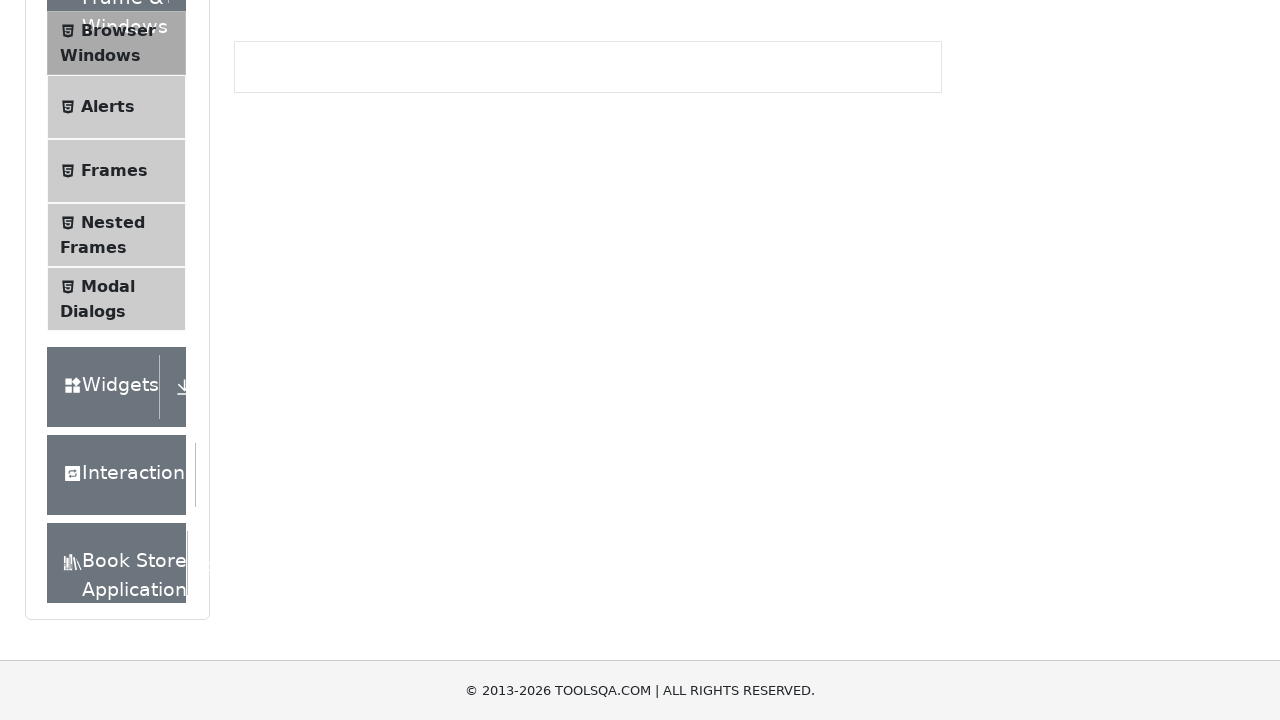

Clicked New Tab button to open new tab at (280, 242) on text=New Tab
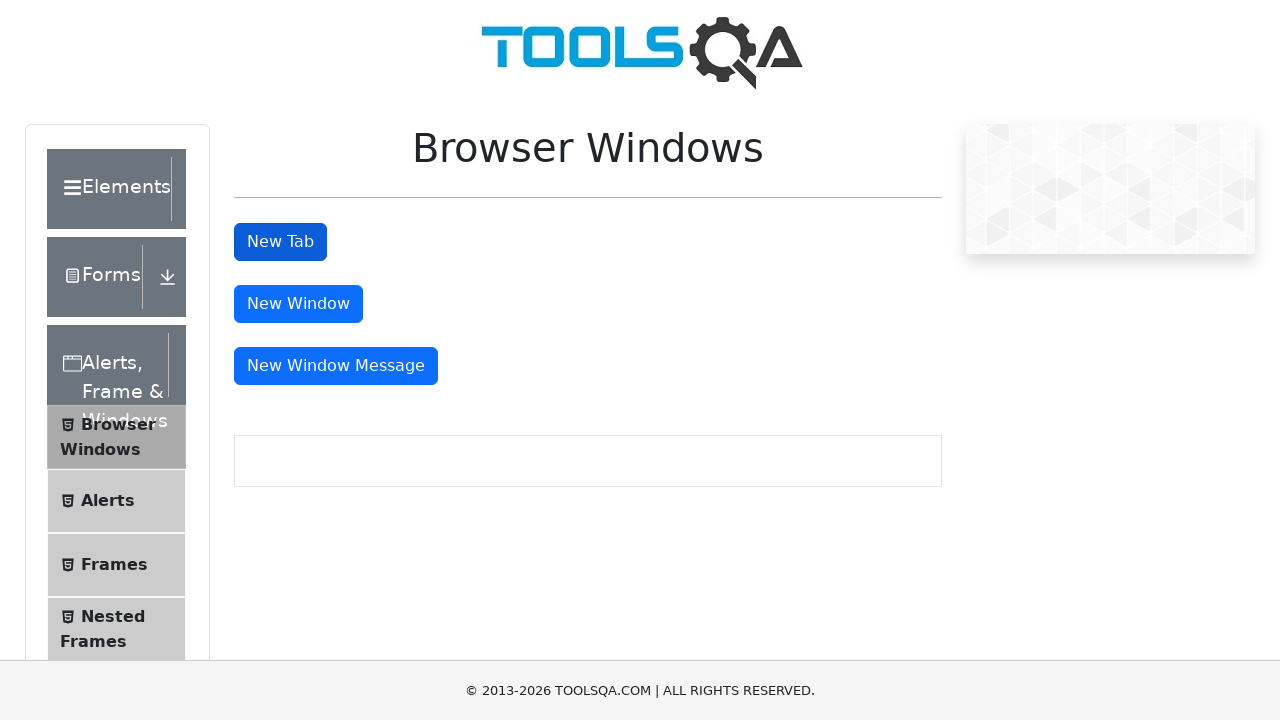

Switched to new tab and waited for page to load
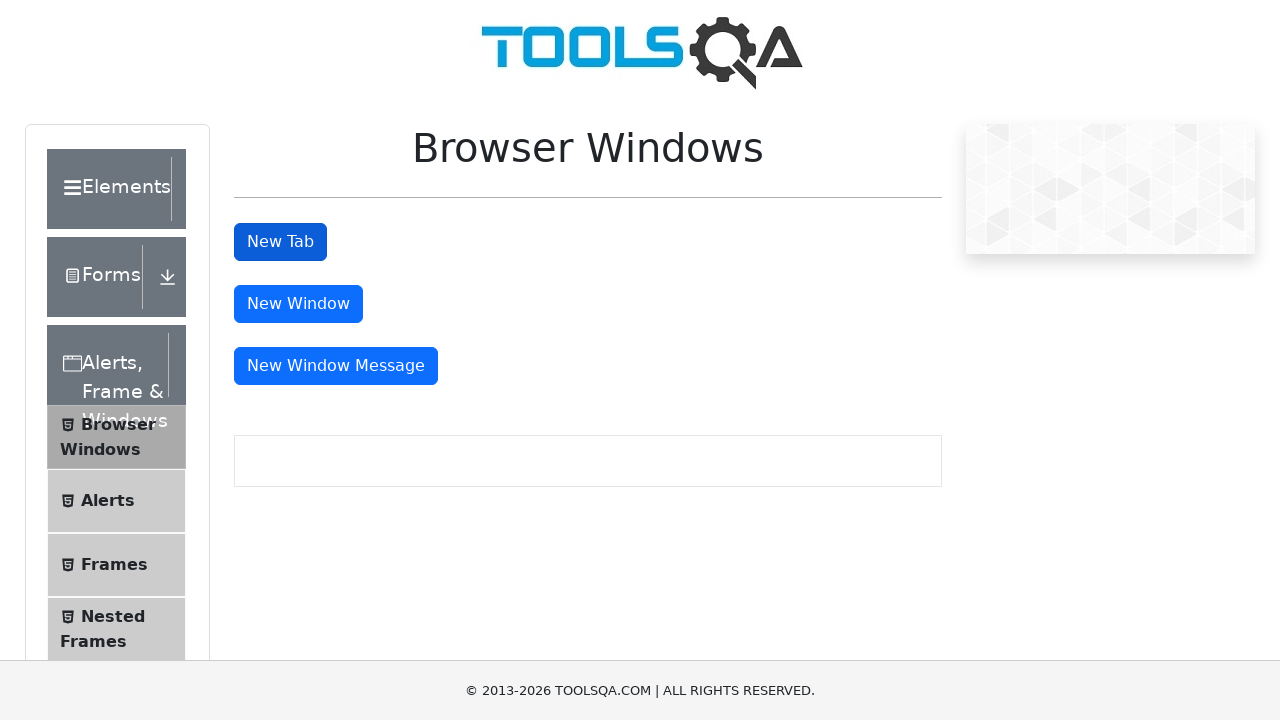

Verified sample page heading is visible in new tab
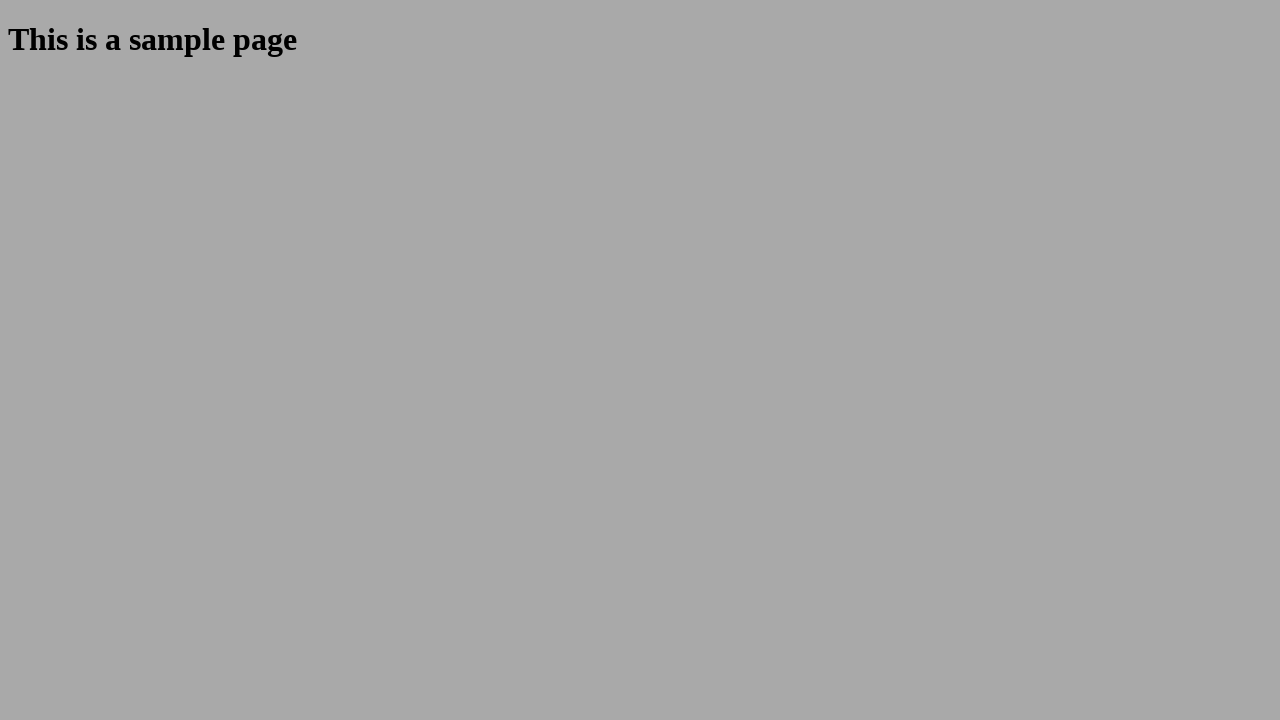

Closed the new tab
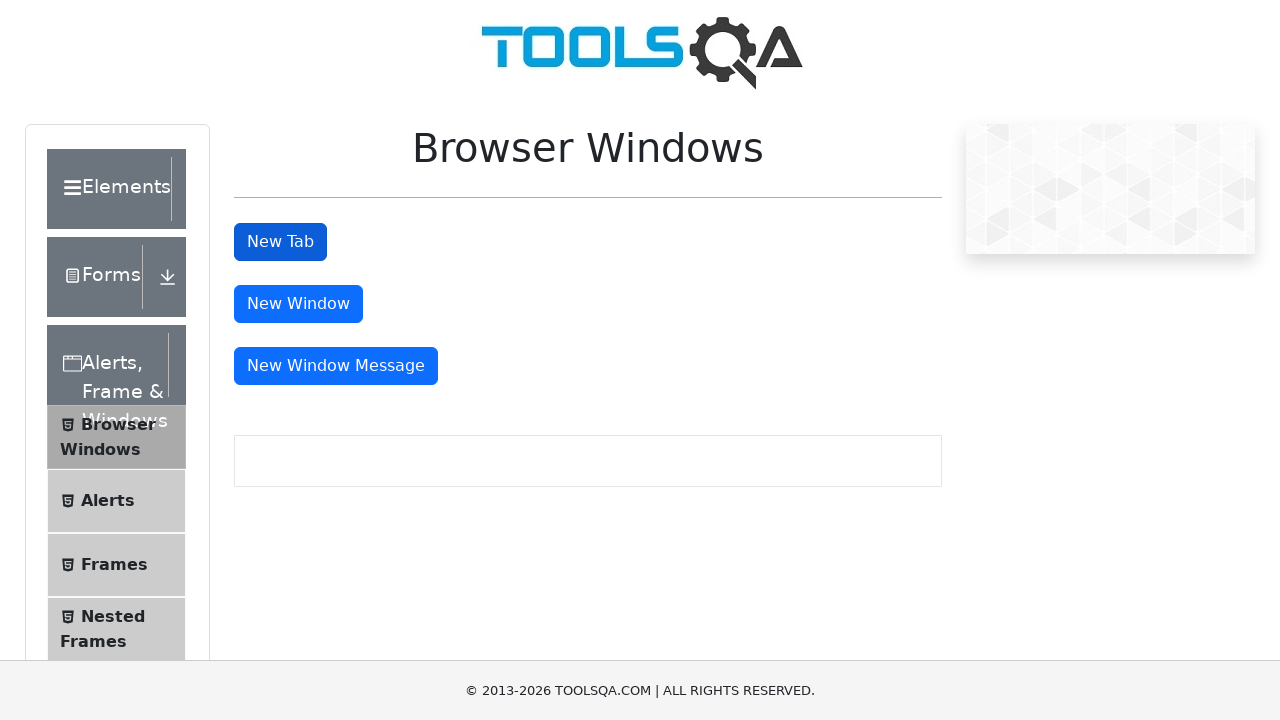

Verified return to original tab with New Tab button visible
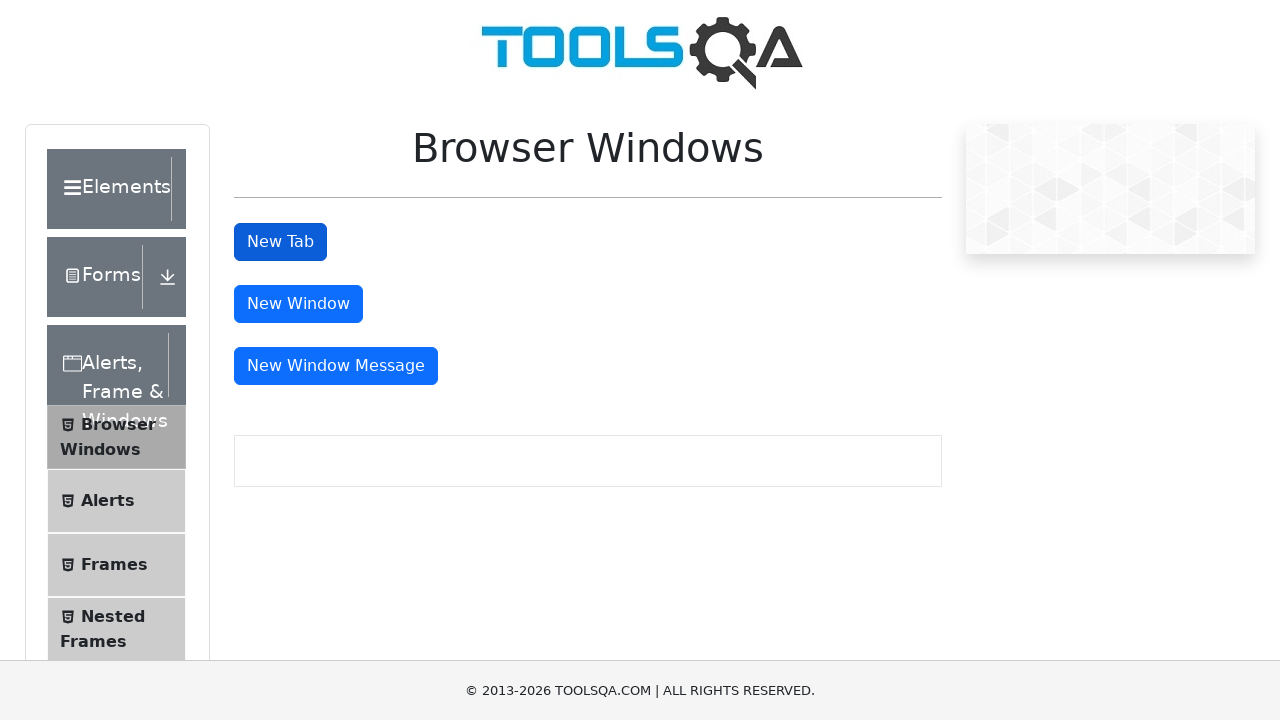

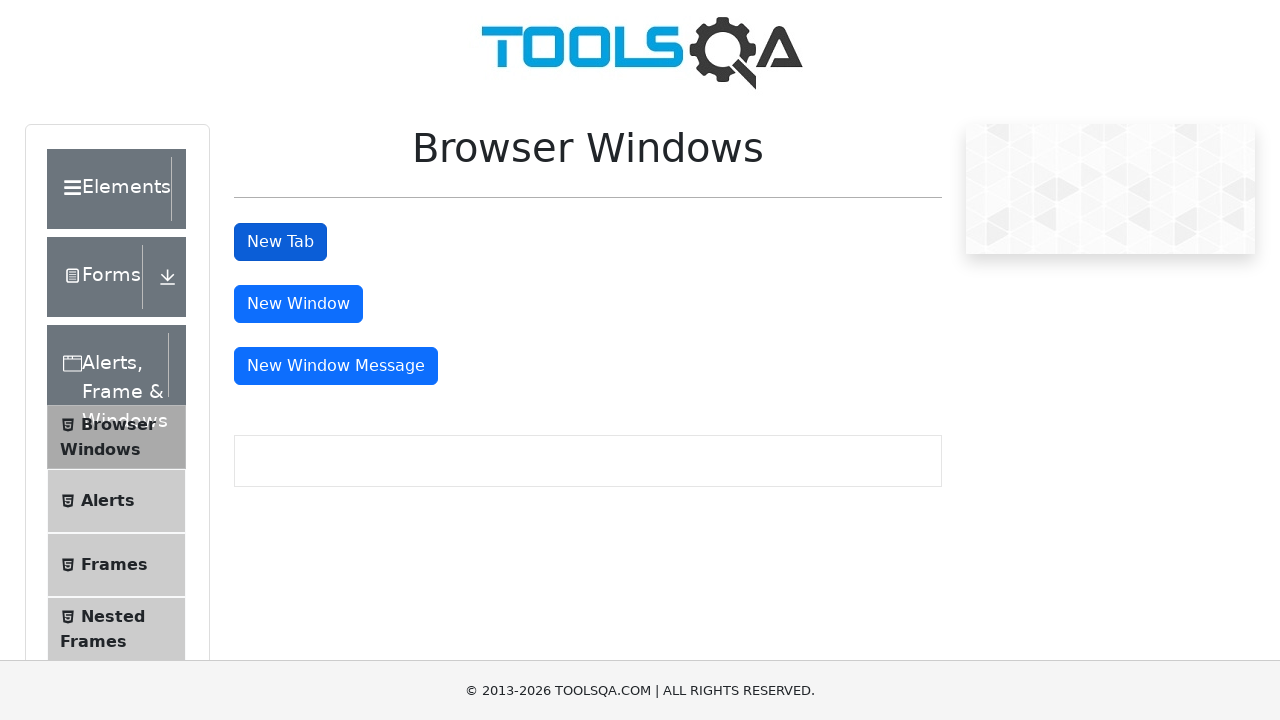